Tests a signup/contact form by filling in first name, last name, and email fields, then submitting the form

Starting URL: https://secure-retreat-92358.herokuapp.com/

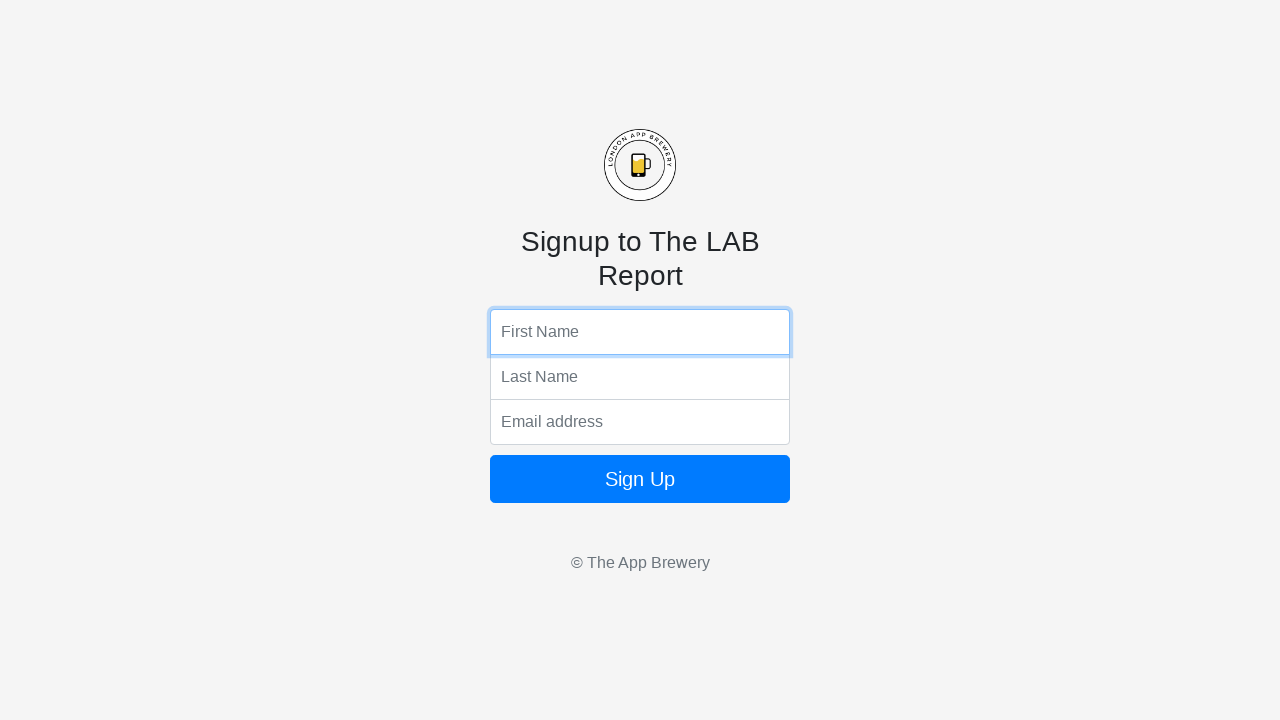

Filled first name field with 'Marcus' on input[name='fName']
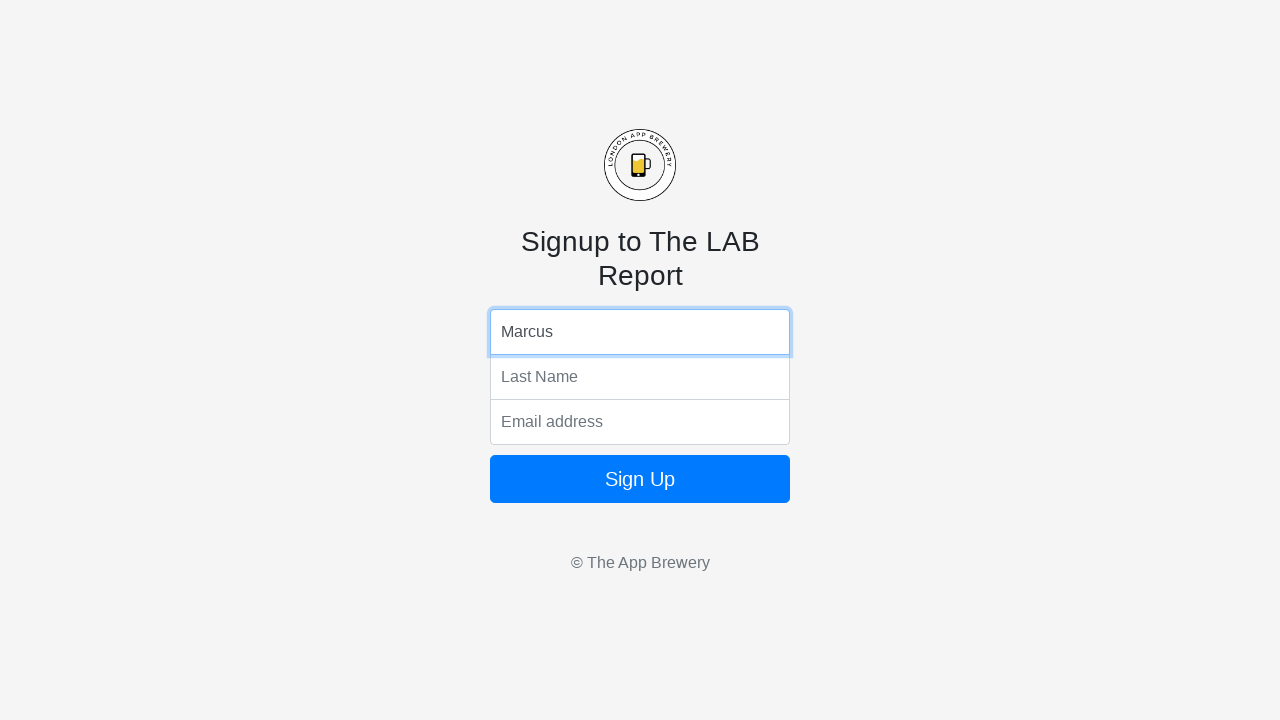

Filled last name field with 'Thompson' on input[name='lName']
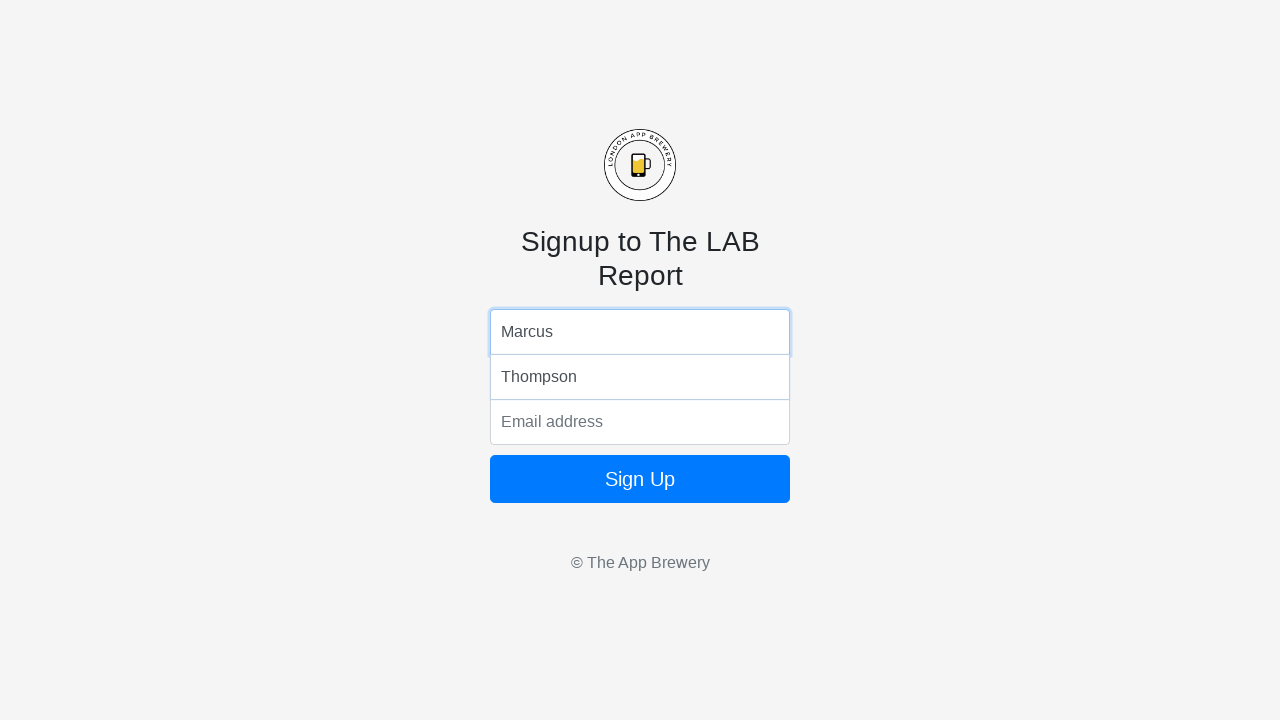

Filled email field with 'marcus.thompson@example.com' on input[name='email']
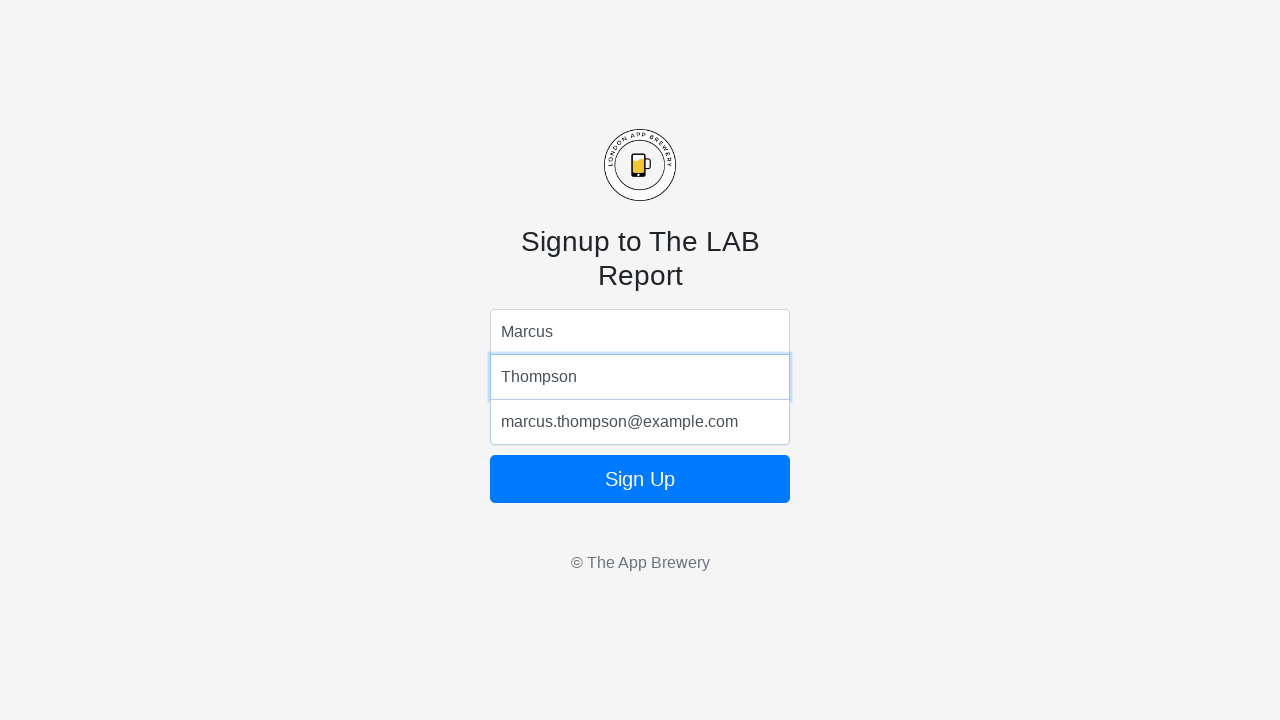

Clicked submit button to submit the form at (640, 479) on .btn
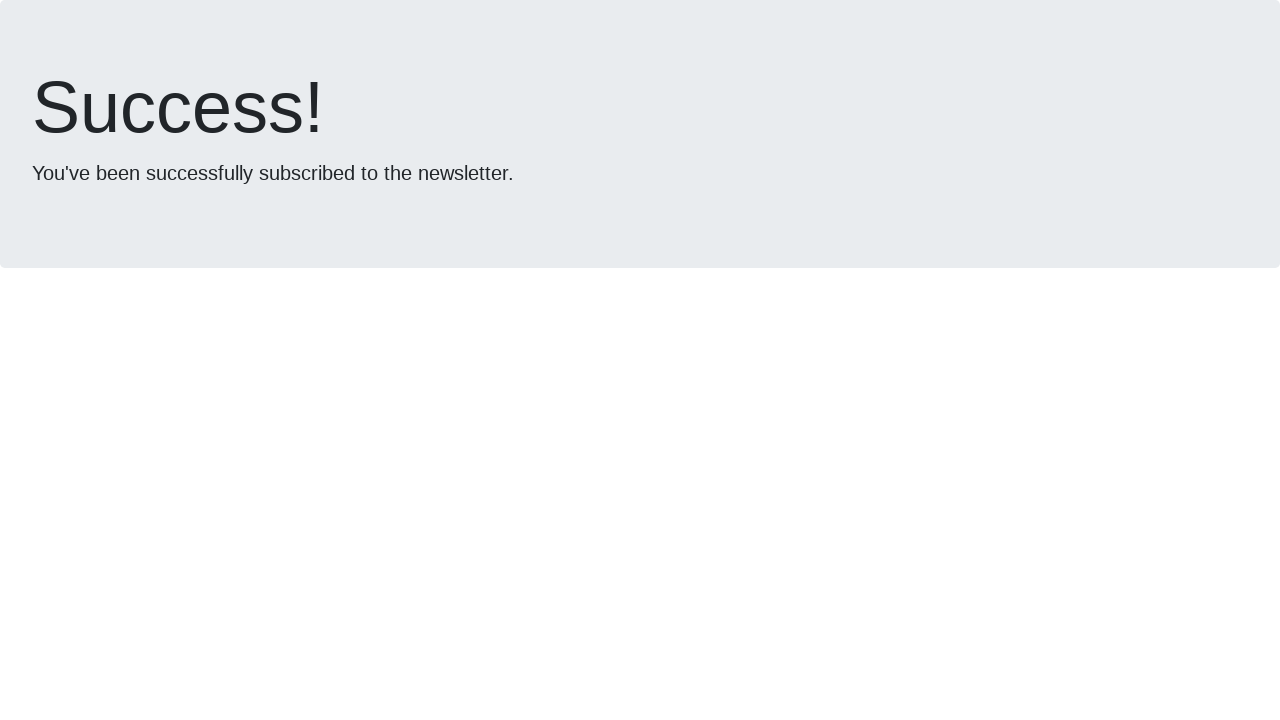

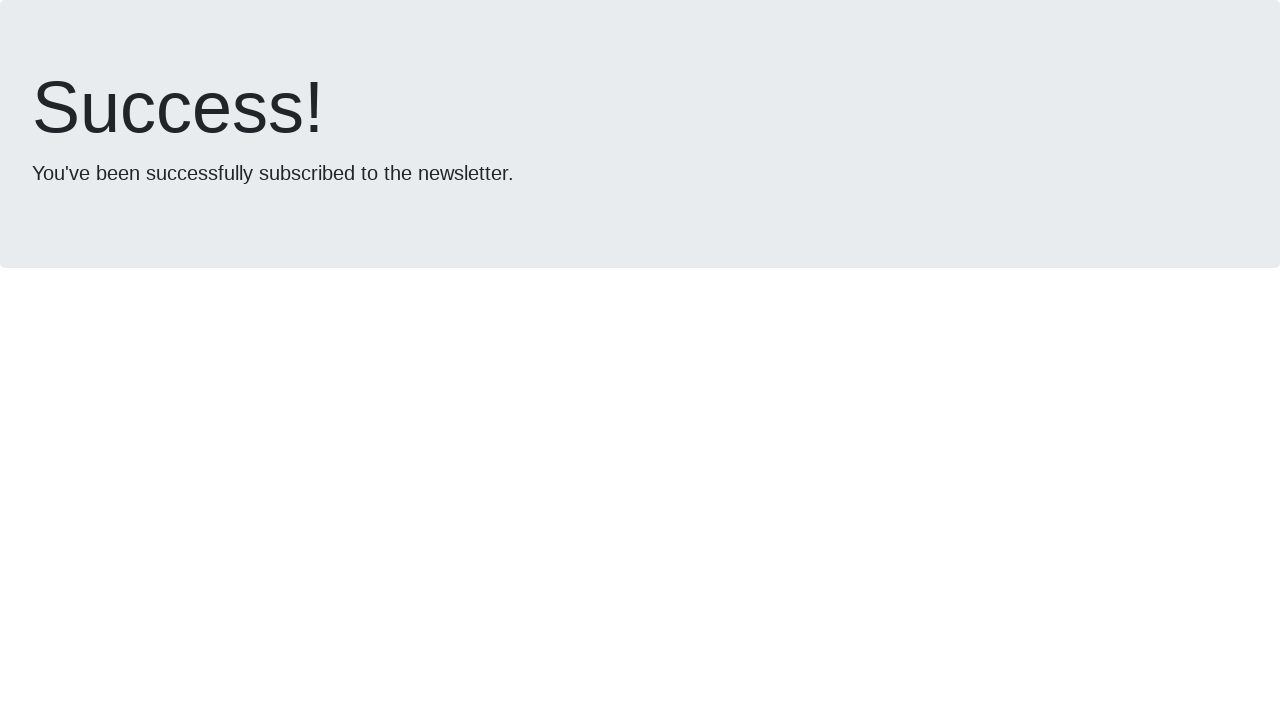